Tests appending text to existing input value

Starting URL: https://the-internet.herokuapp.com/inputs

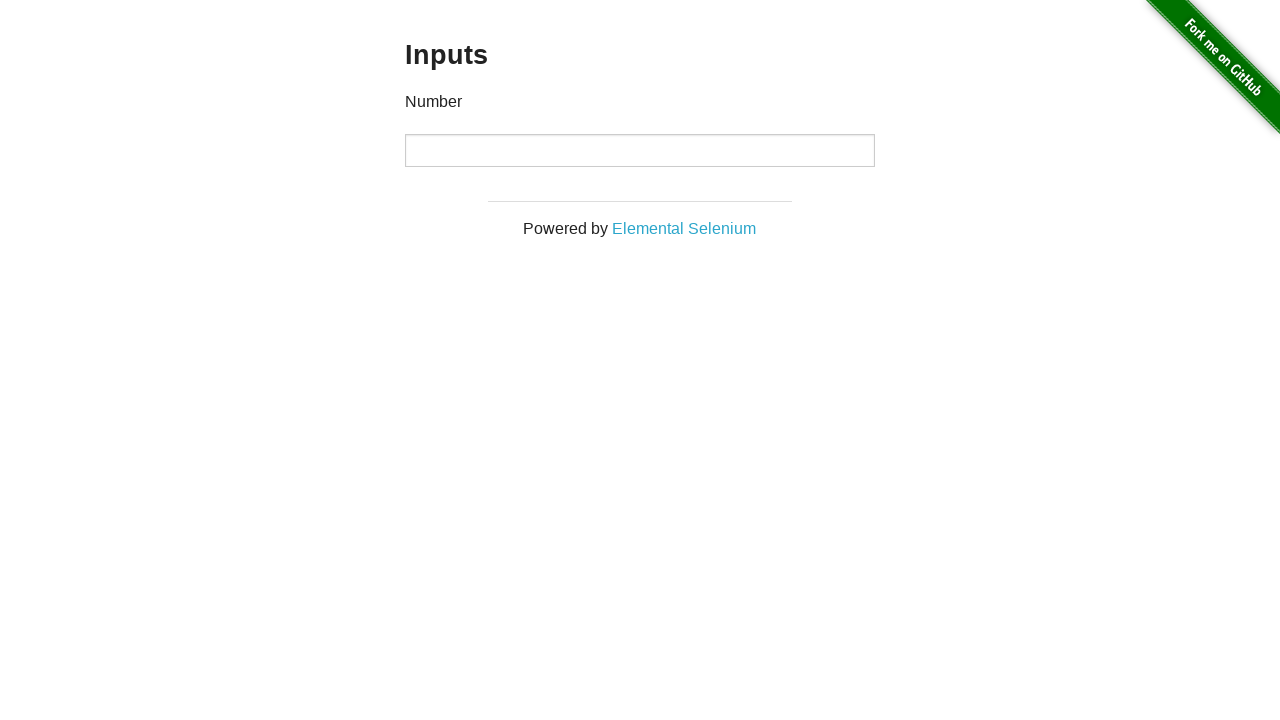

Filled number input with initial value '10' on input[type='number']
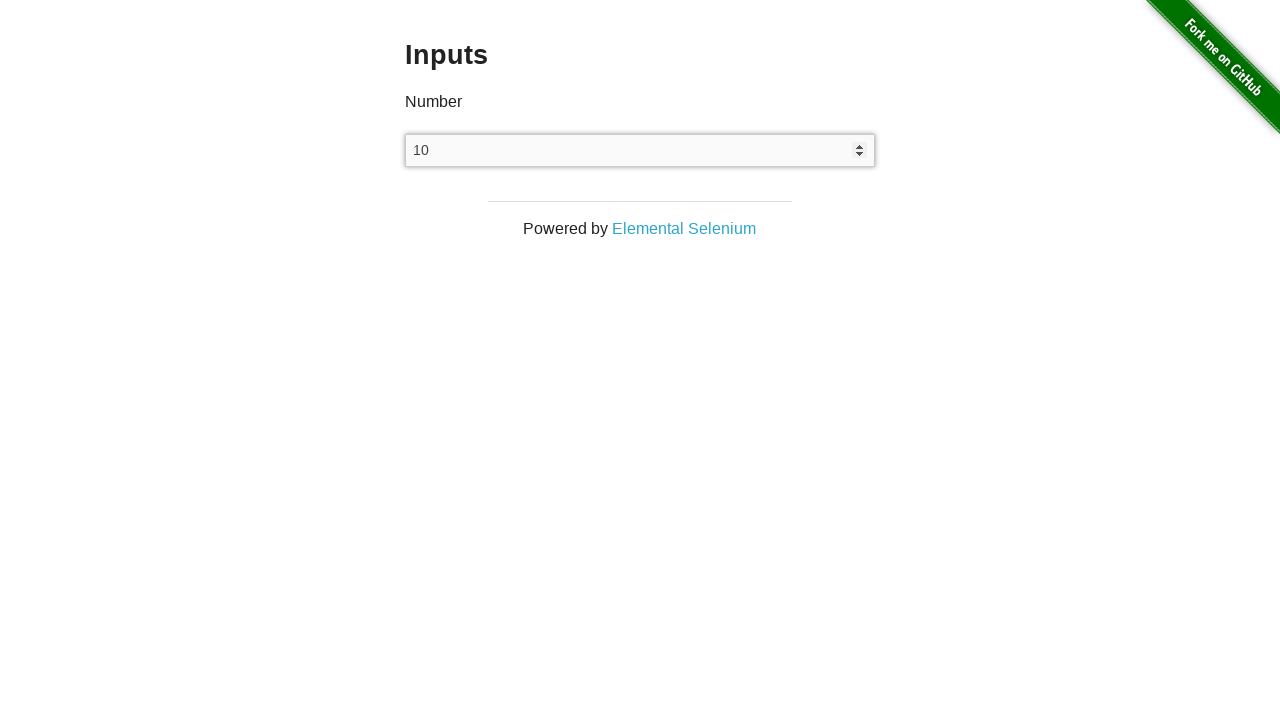

Clicked on number input field at (640, 150) on input[type='number']
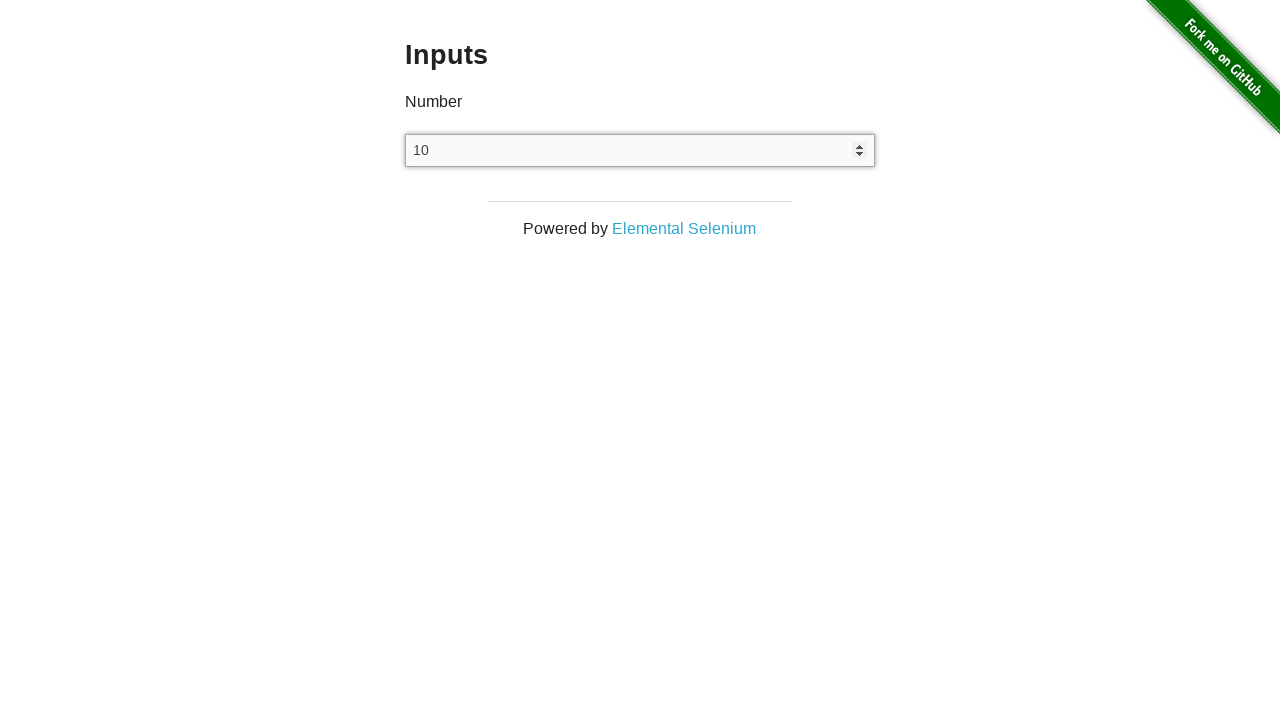

Pressed End key to move cursor to end of input
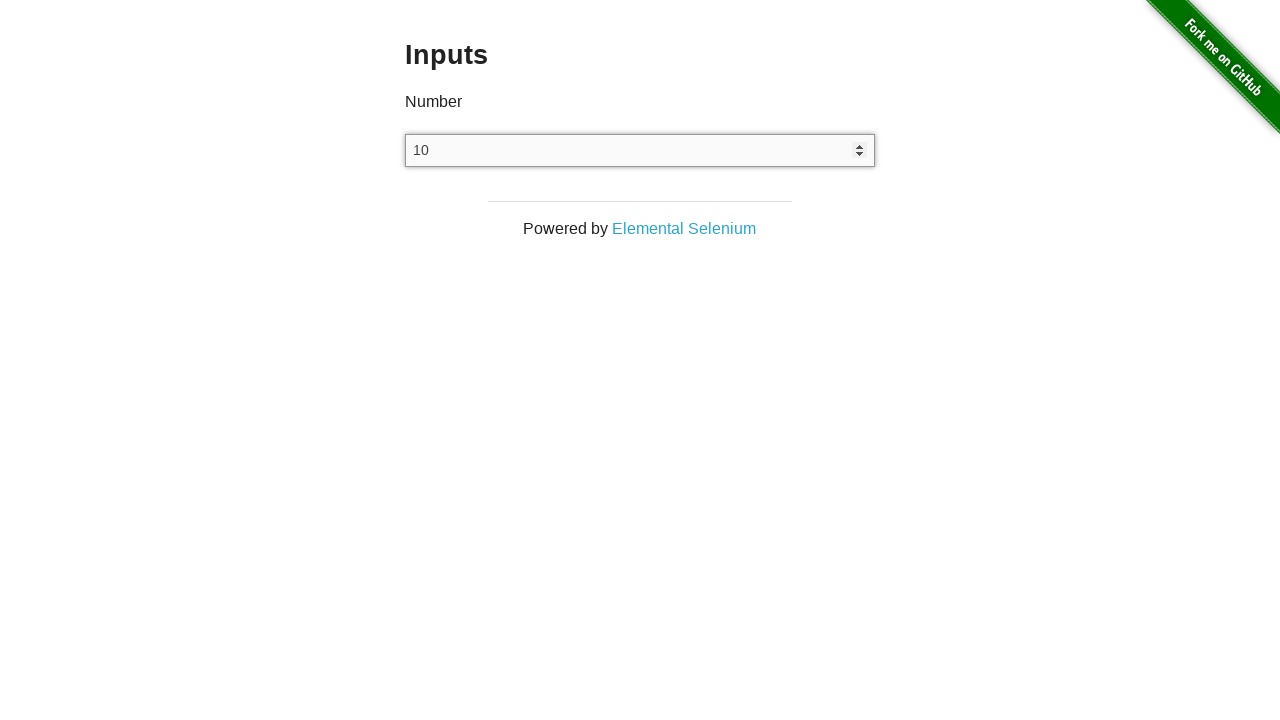

Typed '0' to append to existing value
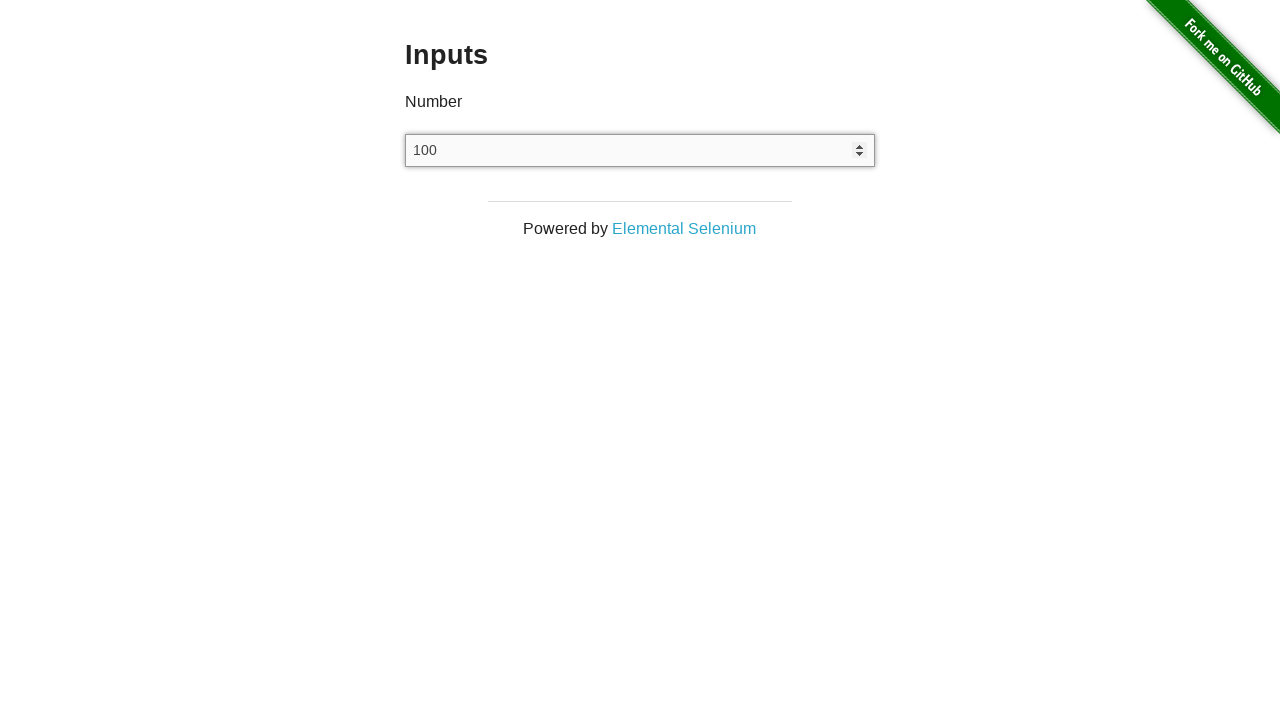

Retrieved input value to verify appended text
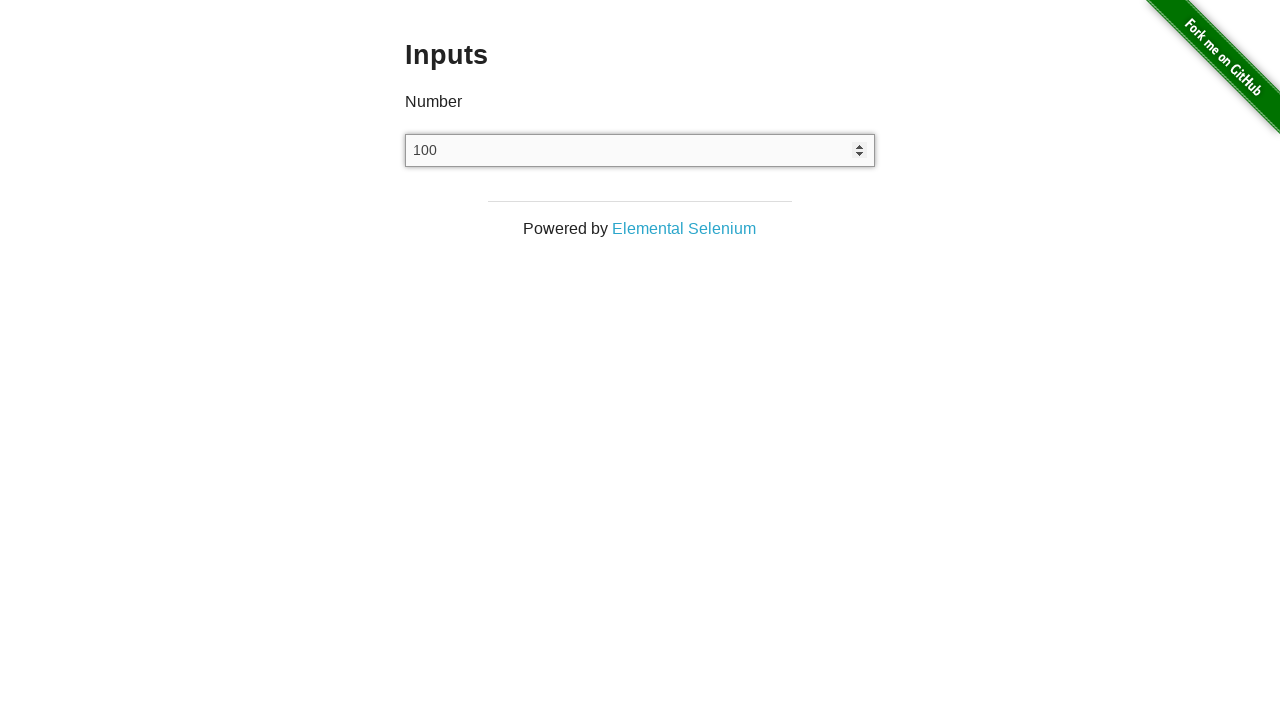

Assertion passed: appended text resulted in correct value '100'
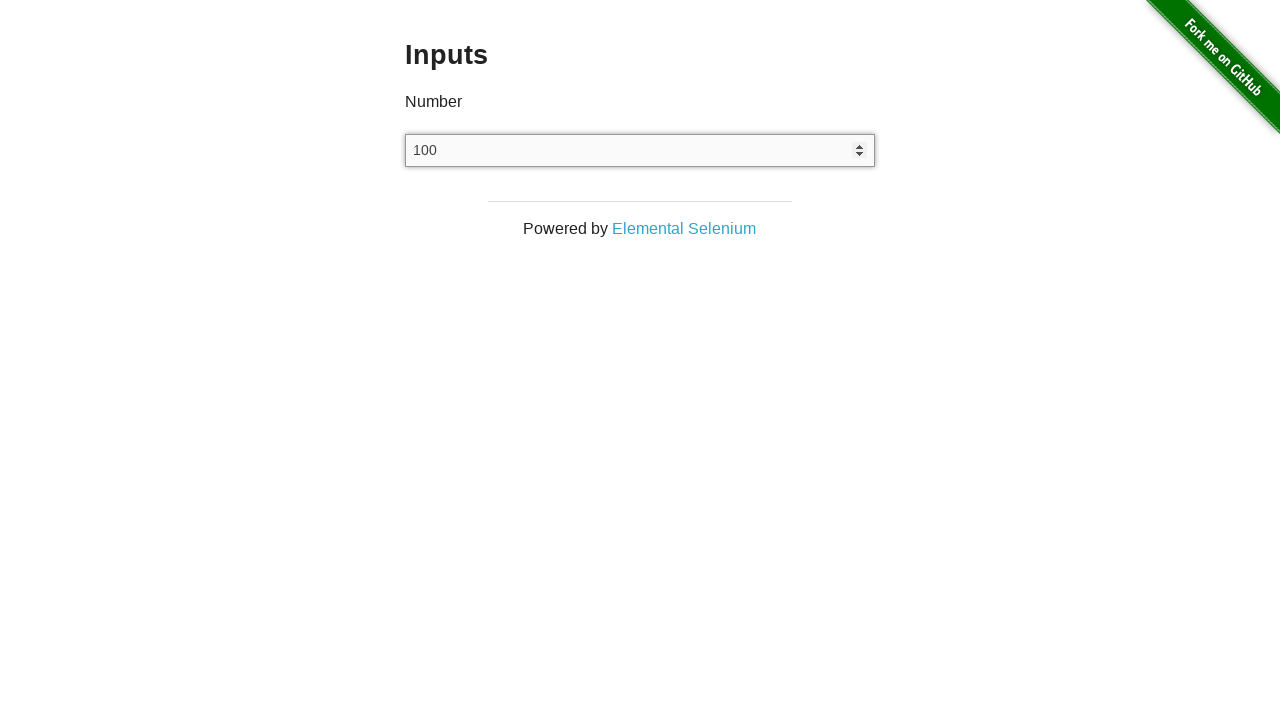

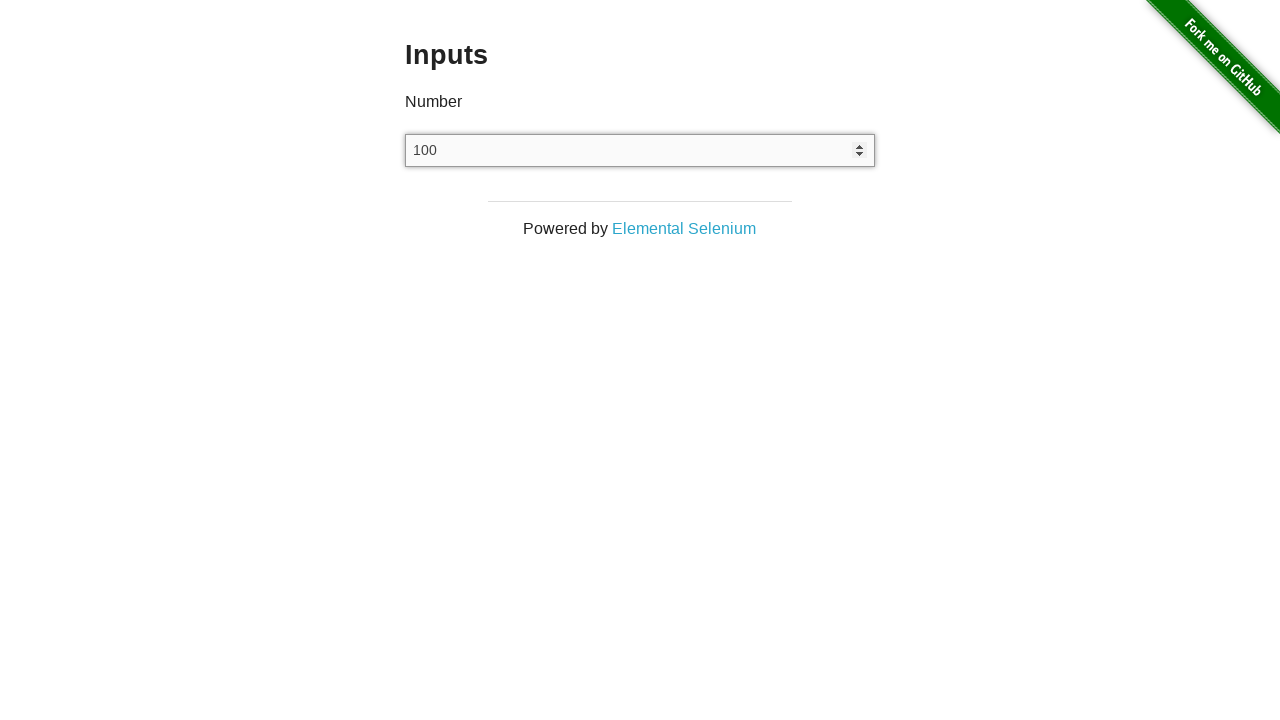